Clicks on a checkbox positioned to the left of the ice cream preference label using relative locators

Starting URL: https://rahulshettyacademy.com/angularpractice/

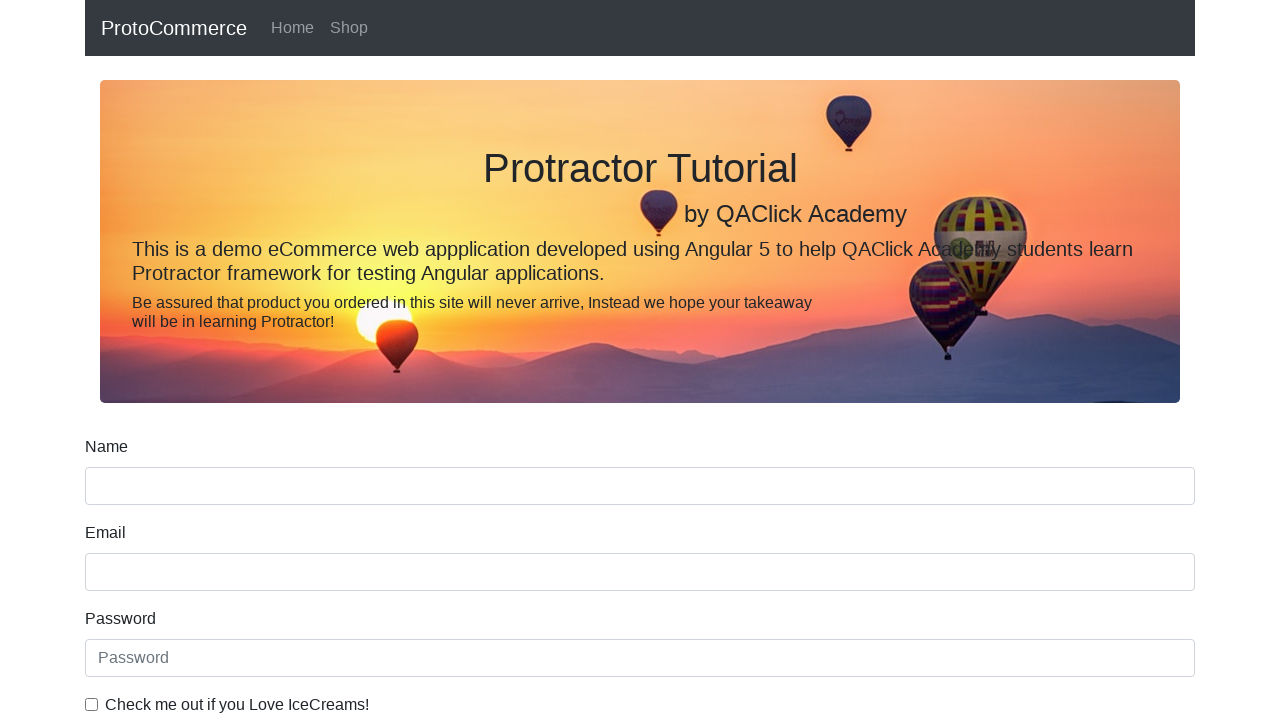

Located ice cream preference label using text selector
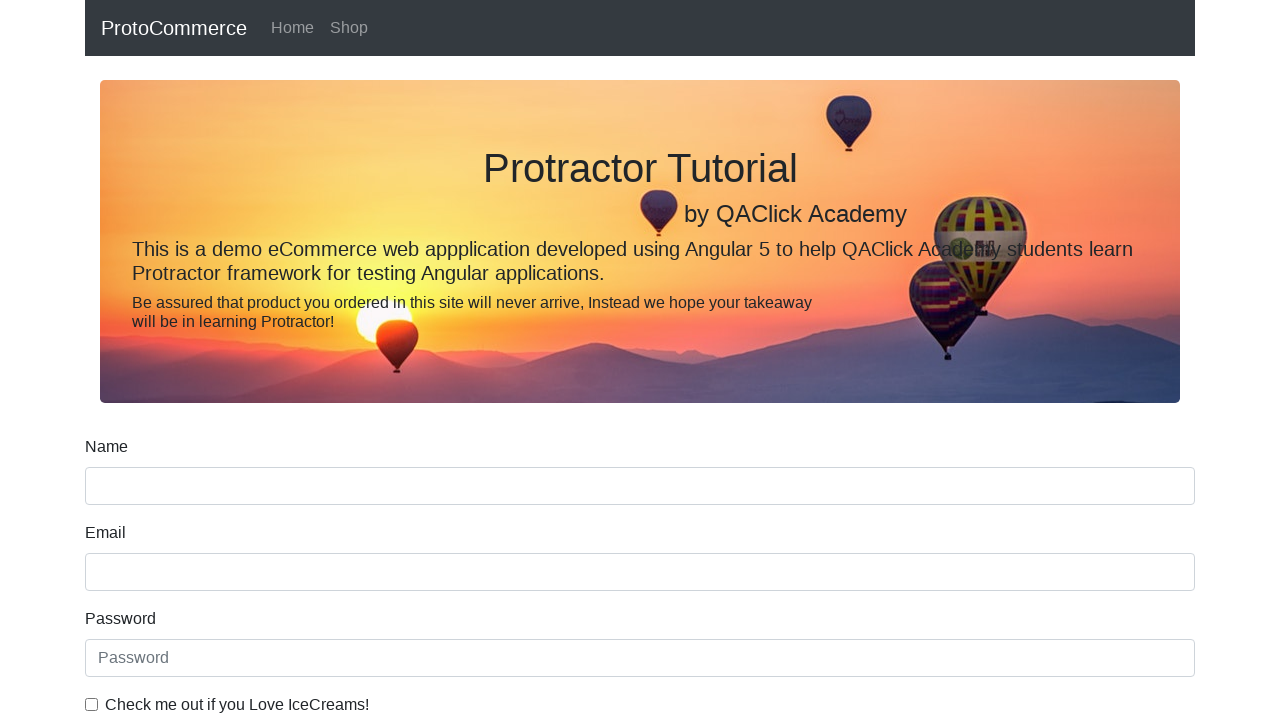

Clicked checkbox positioned to the left of ice cream preference label at (92, 704) on input#exampleCheck1
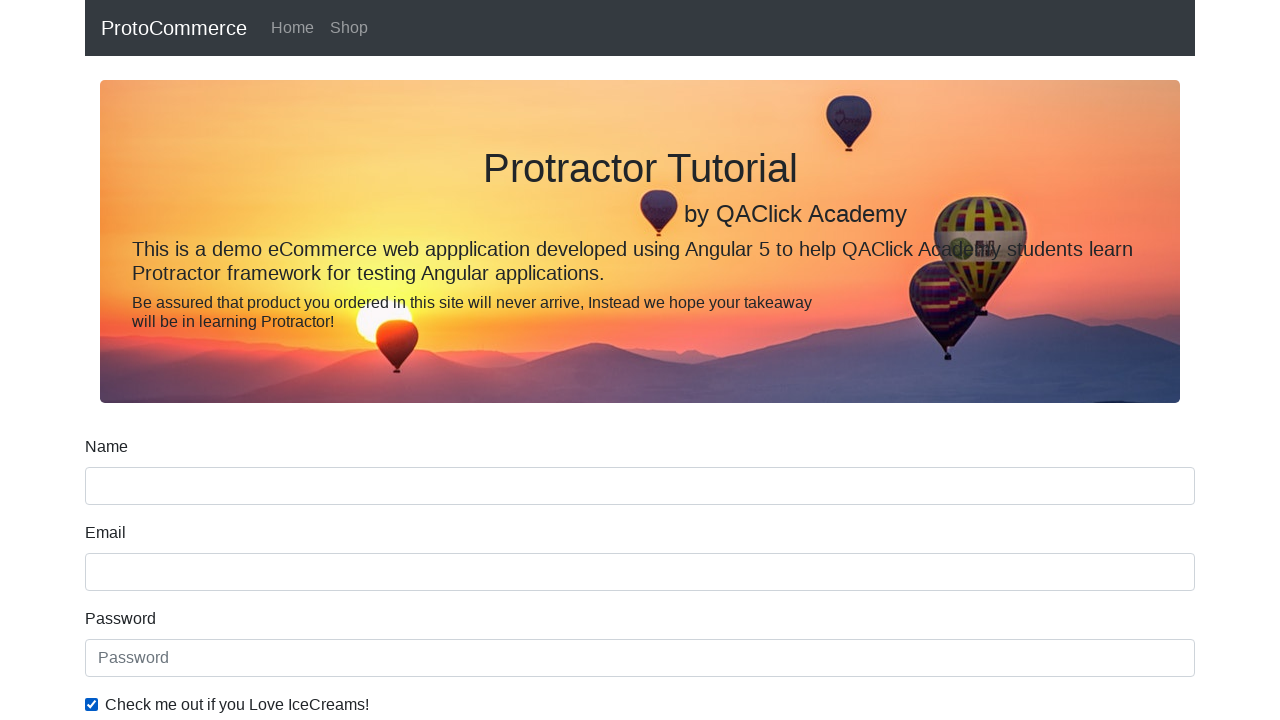

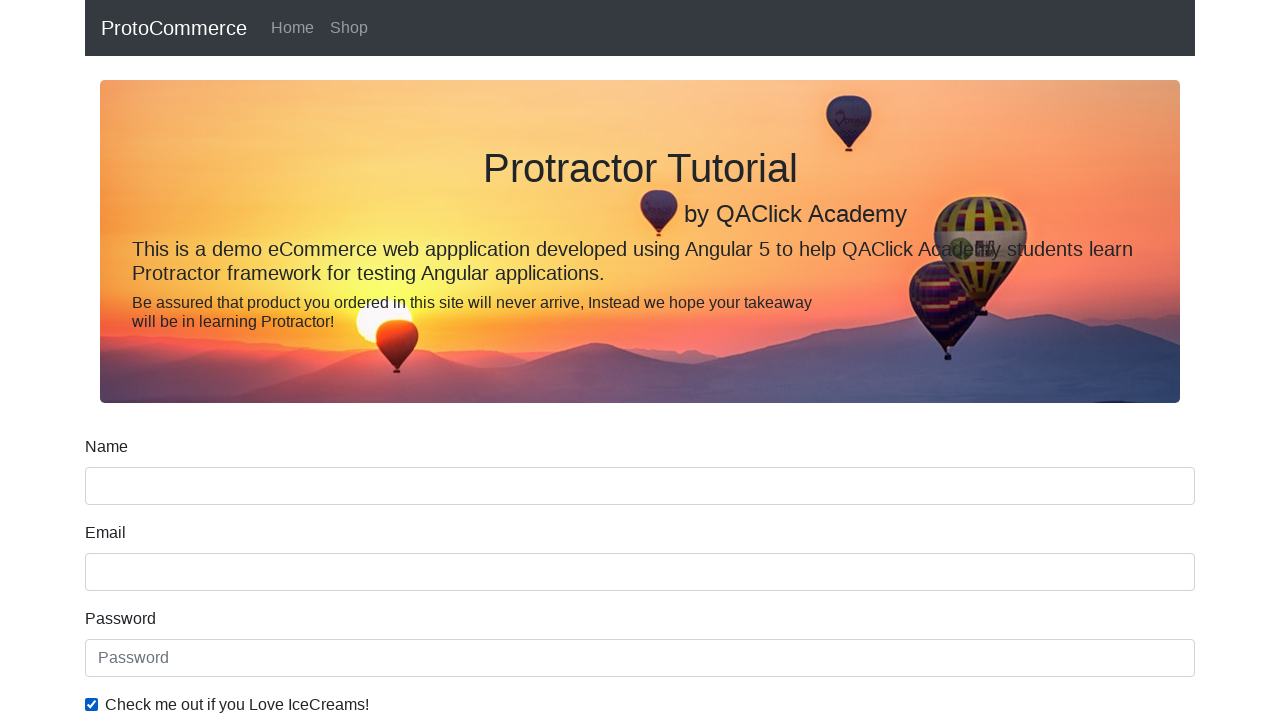